Tests right-click context menu functionality by performing a context click on a designated area, verifying the alert message, then clicking a link that opens a new tab and verifying the content on the new page.

Starting URL: https://the-internet.herokuapp.com/context_menu

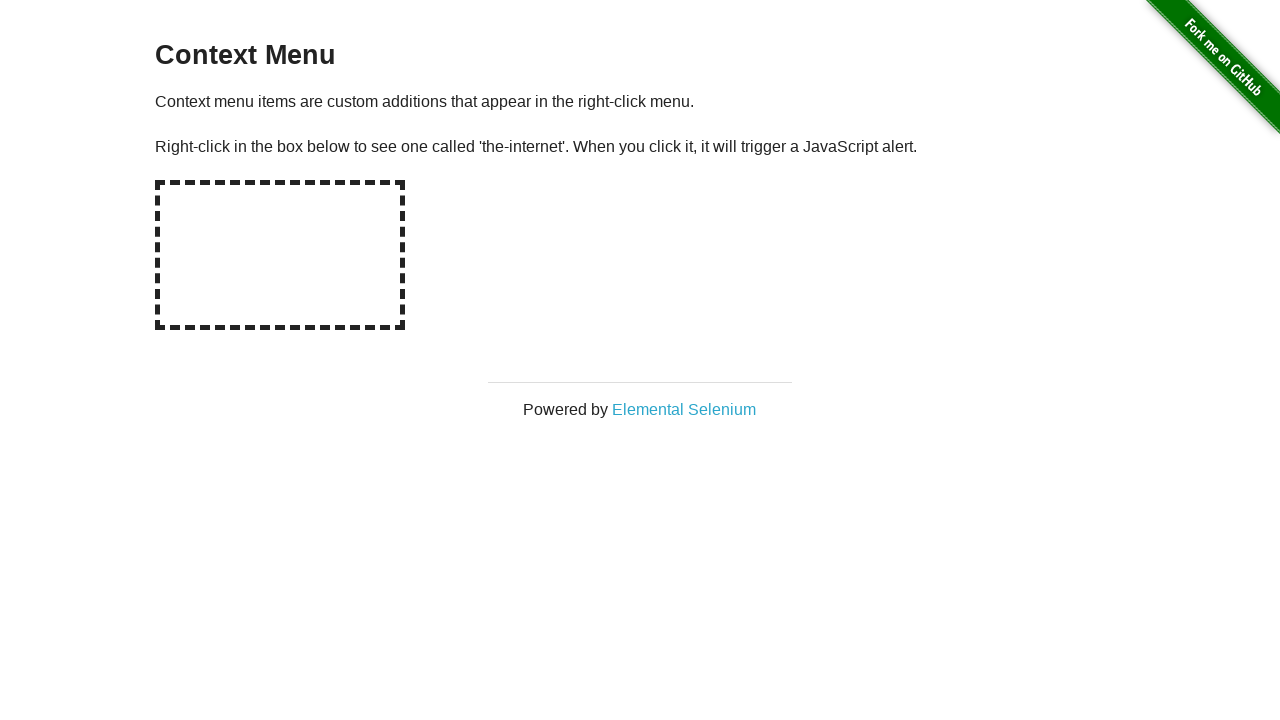

Right-clicked on the hot-spot area to open context menu at (280, 255) on #hot-spot
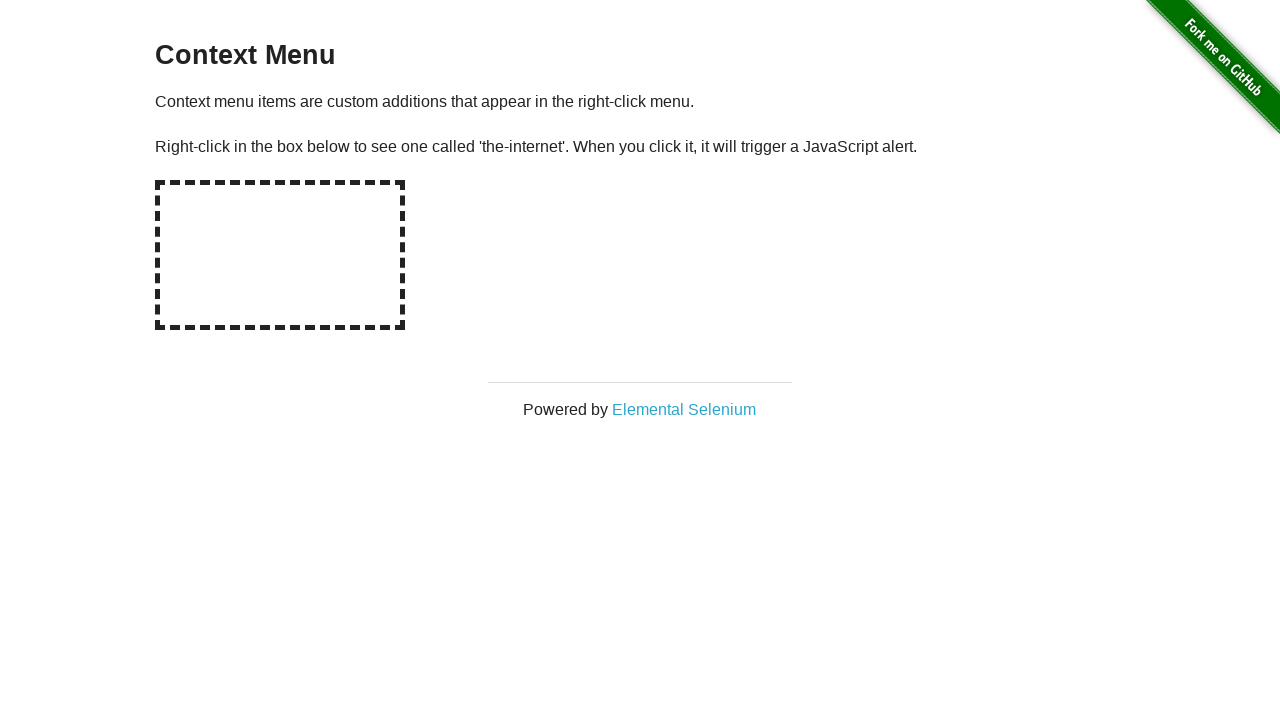

Set up dialog handler to capture alert message
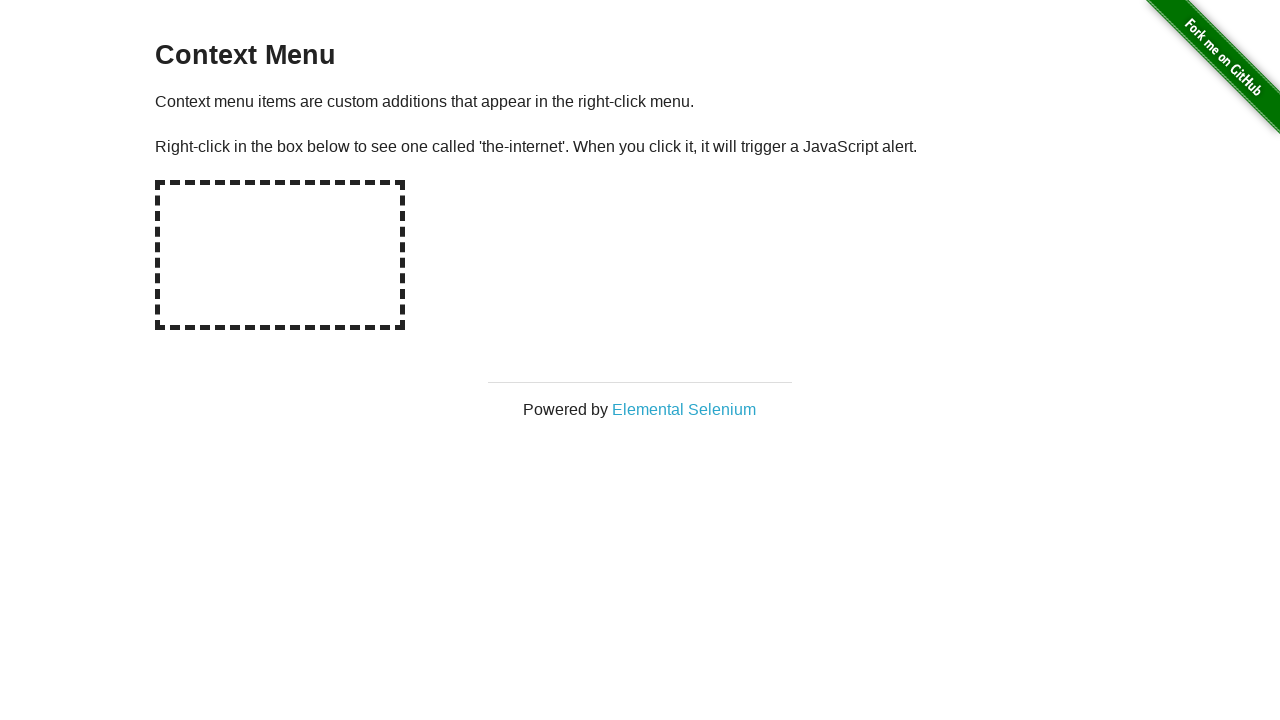

Right-clicked on hot-spot again to trigger alert dialog at (280, 255) on #hot-spot
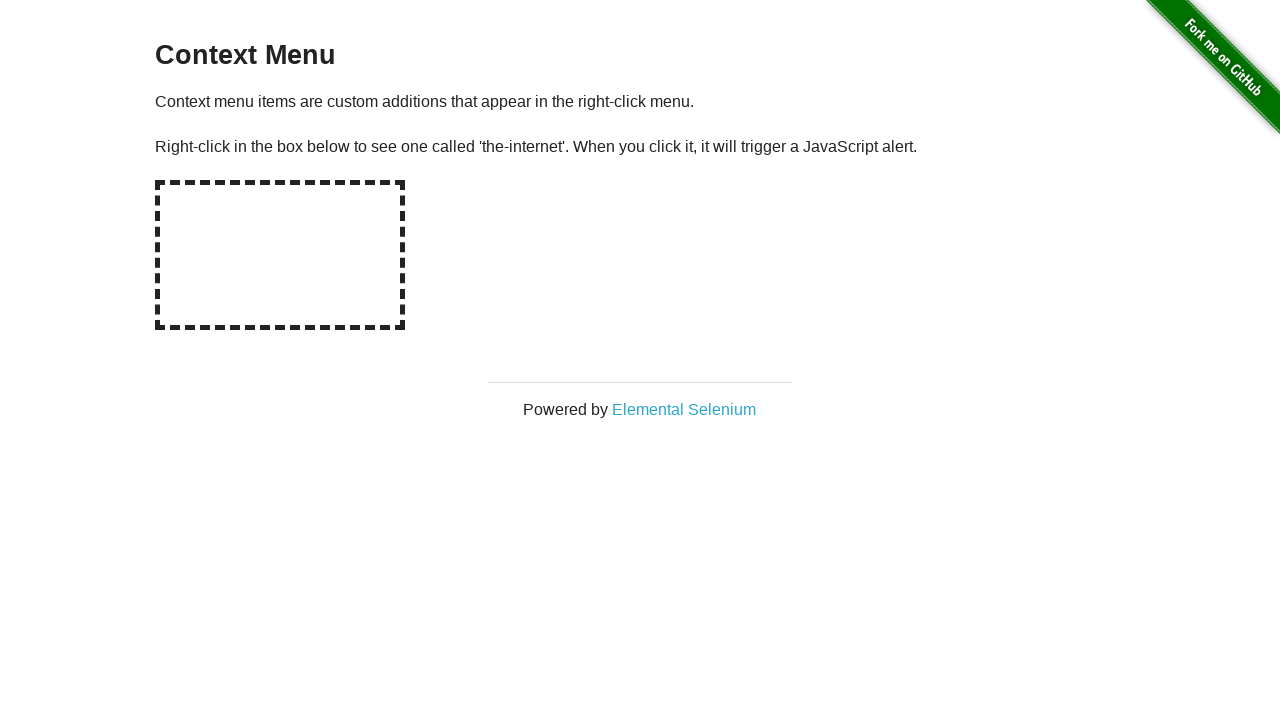

Waited for dialog to be processed
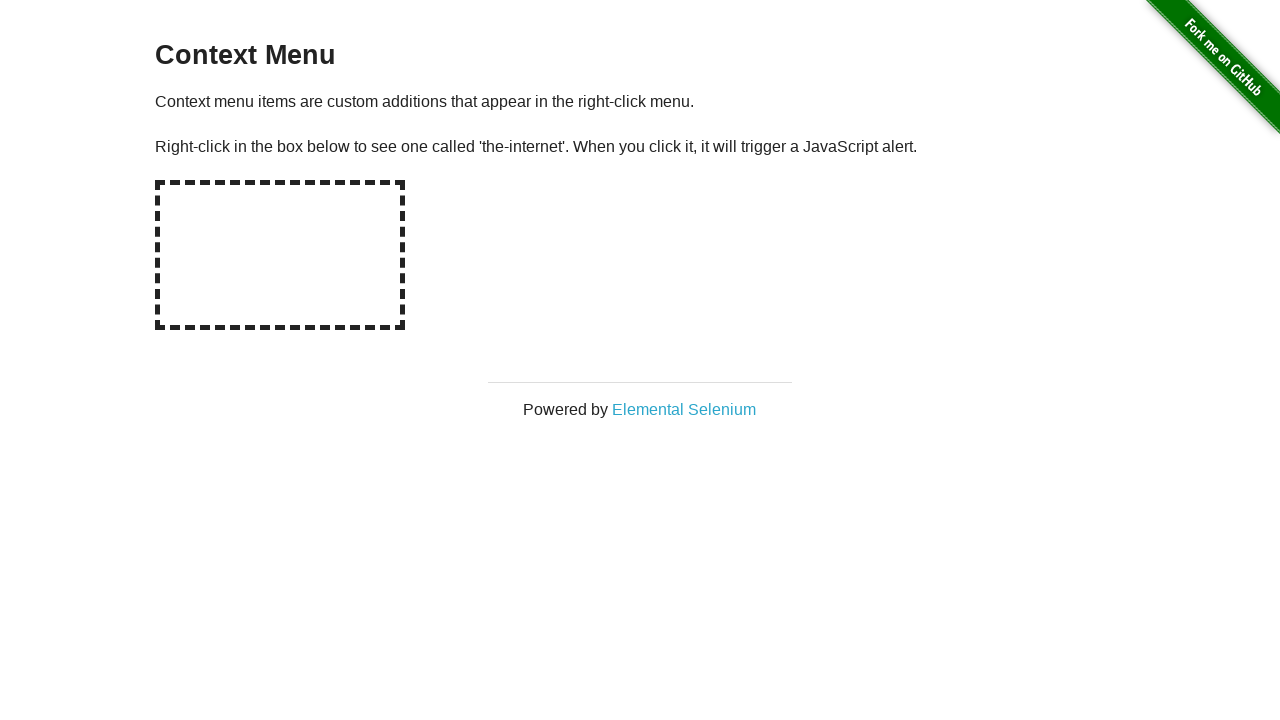

Clicked on 'Elemental Selenium' link to open new tab at (684, 409) on a:has-text('Elemental Selenium')
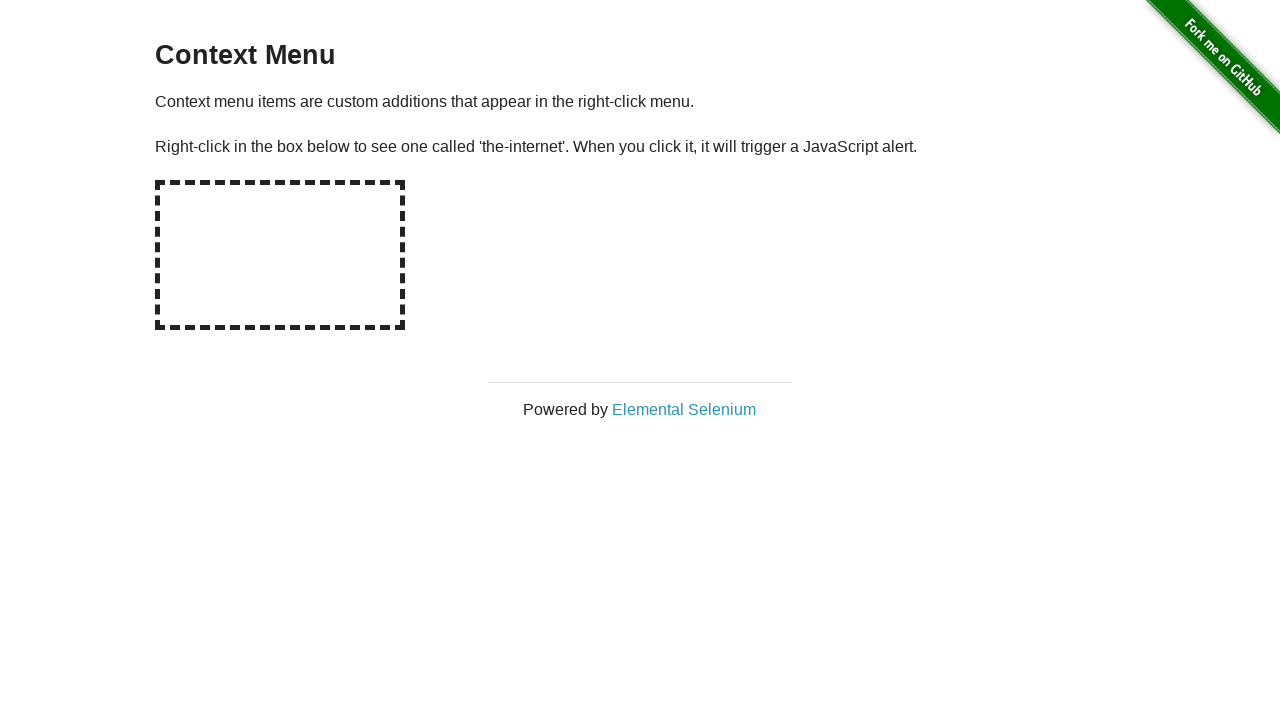

Switched to new tab
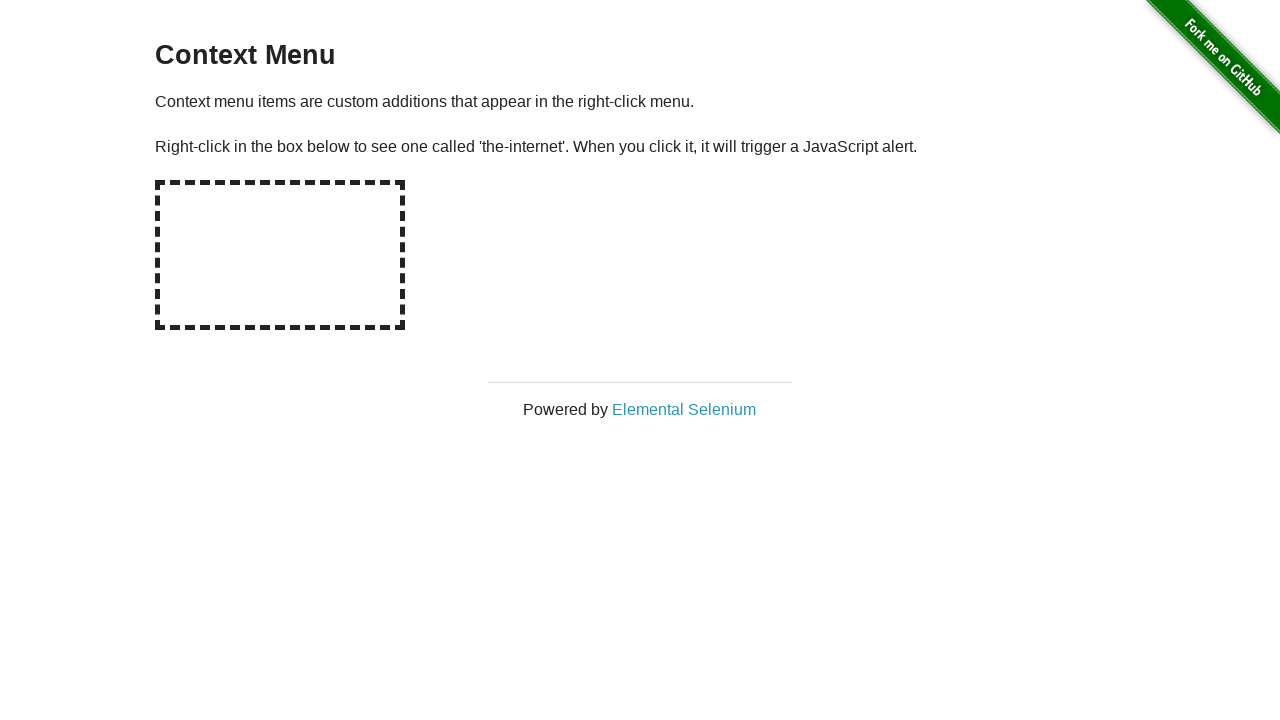

New page loaded completely
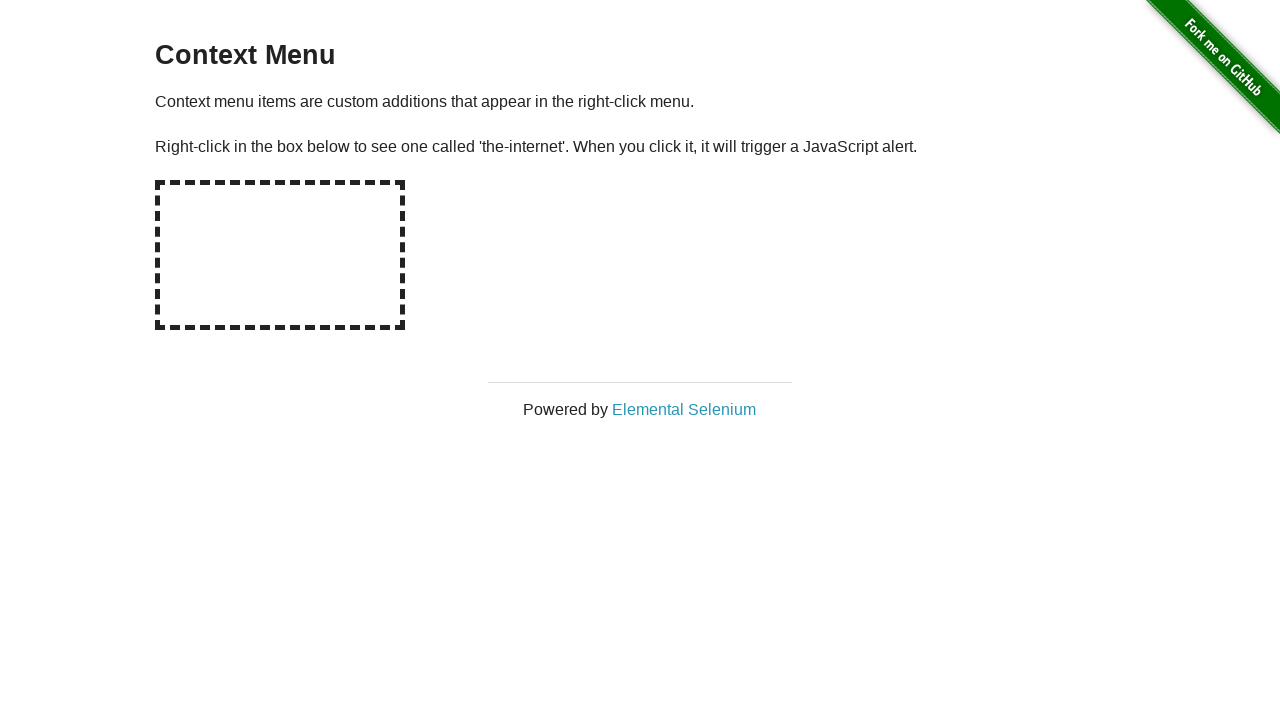

H1 heading element is visible on new page
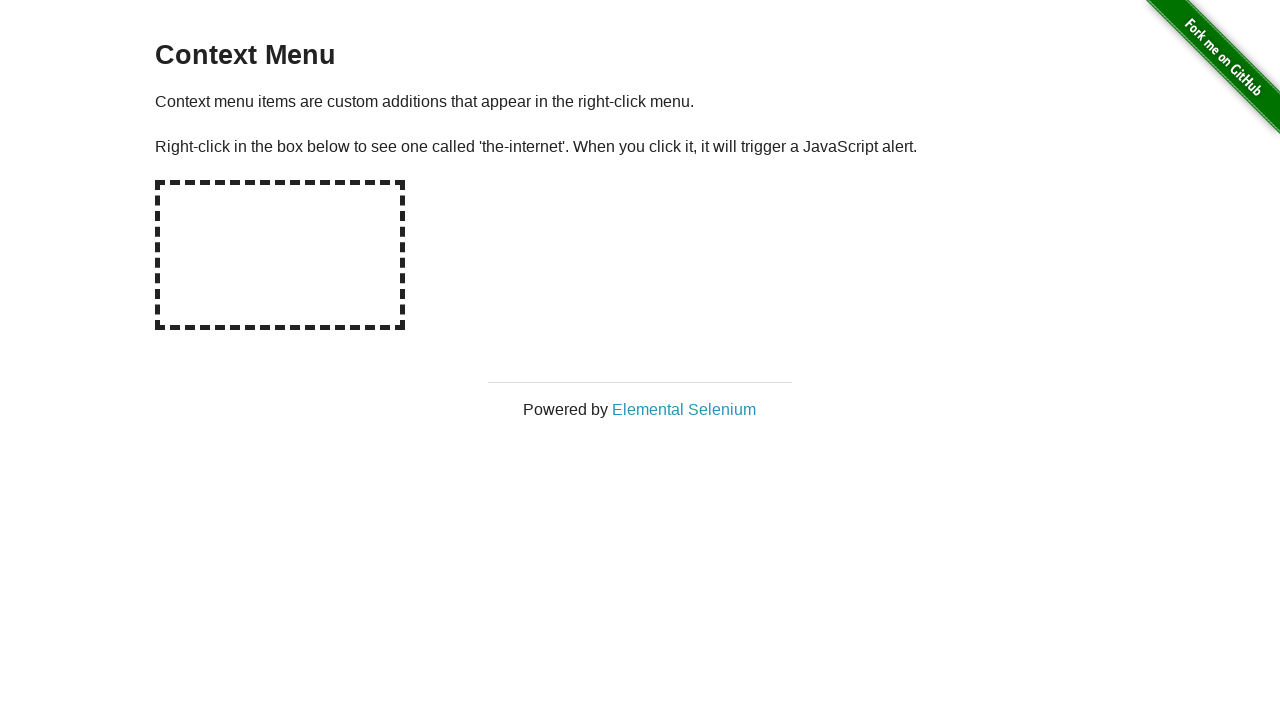

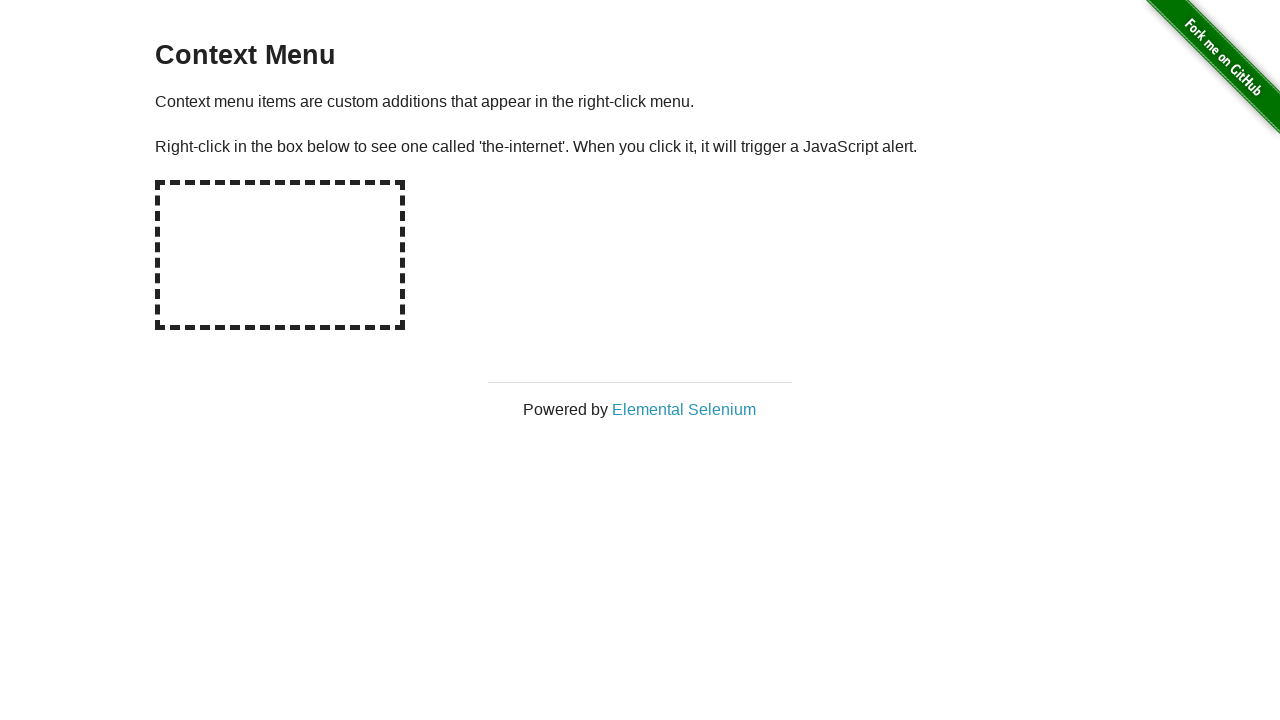